Tests the "Get started" link navigation by clicking it and verifying the URL and Installation heading

Starting URL: https://playwright.dev/

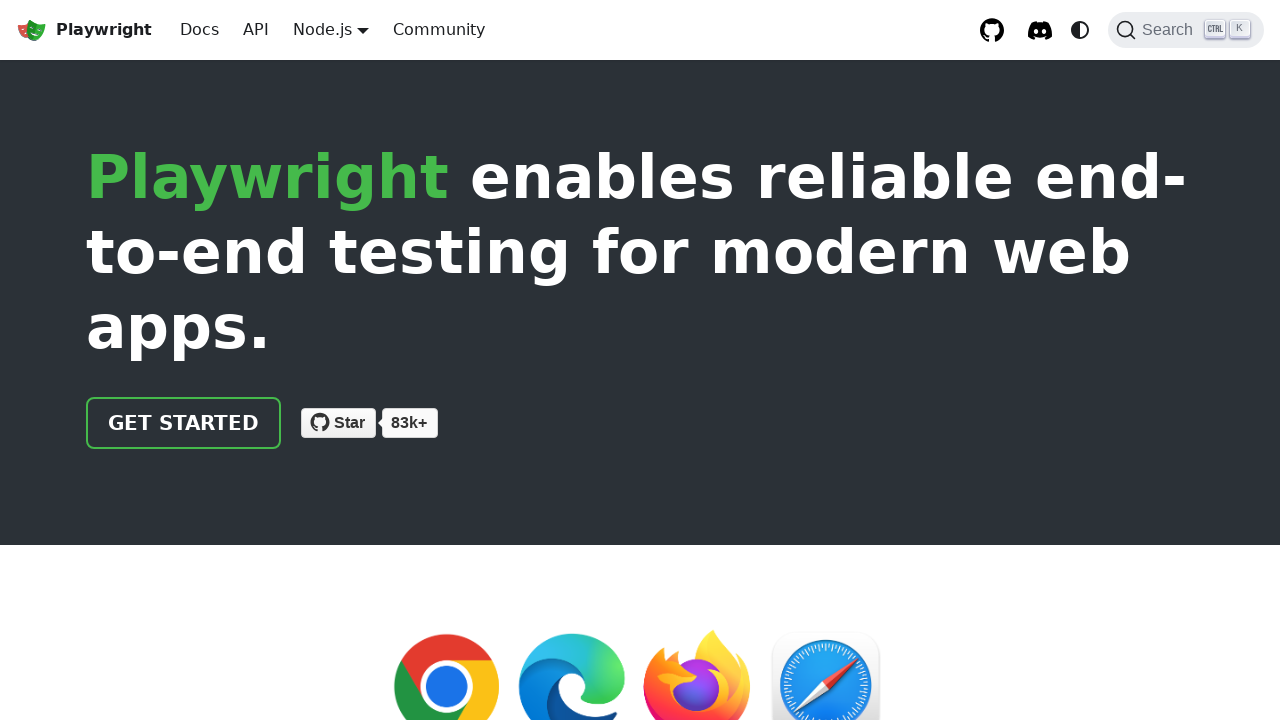

Clicked the 'Get started' link at (184, 423) on internal:role=link[name="Get started"i]
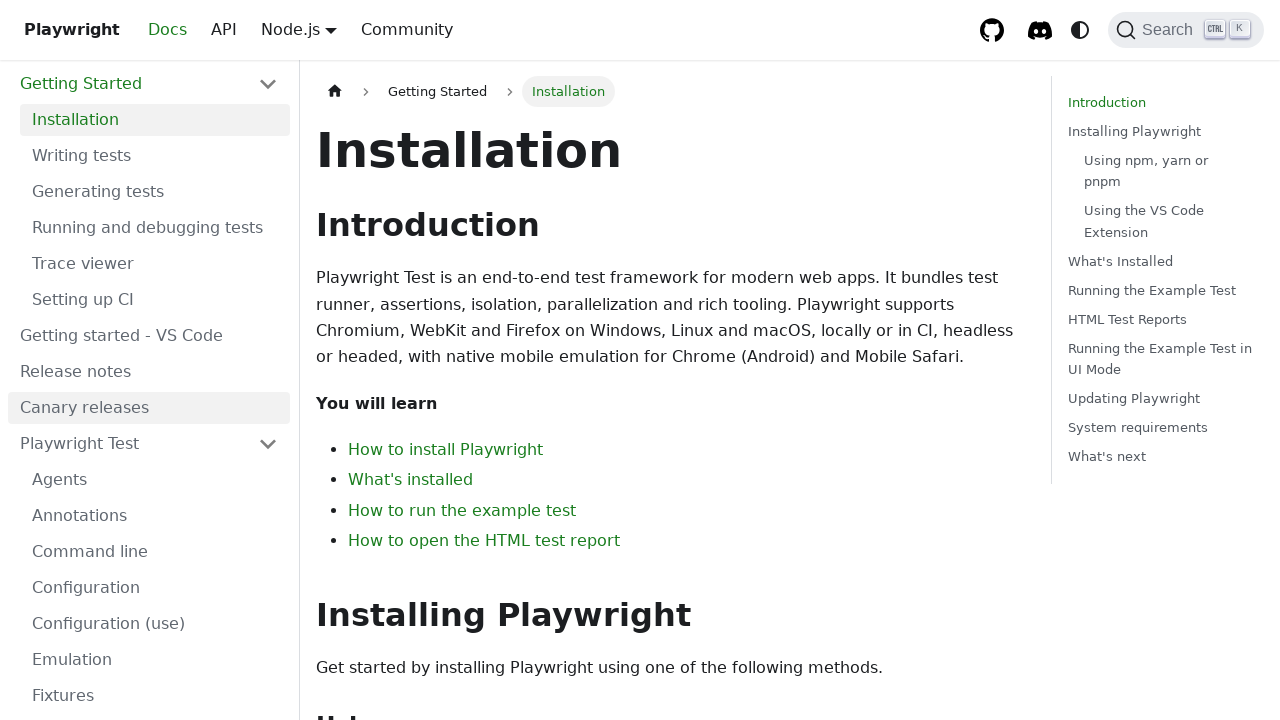

Page navigated to intro URL
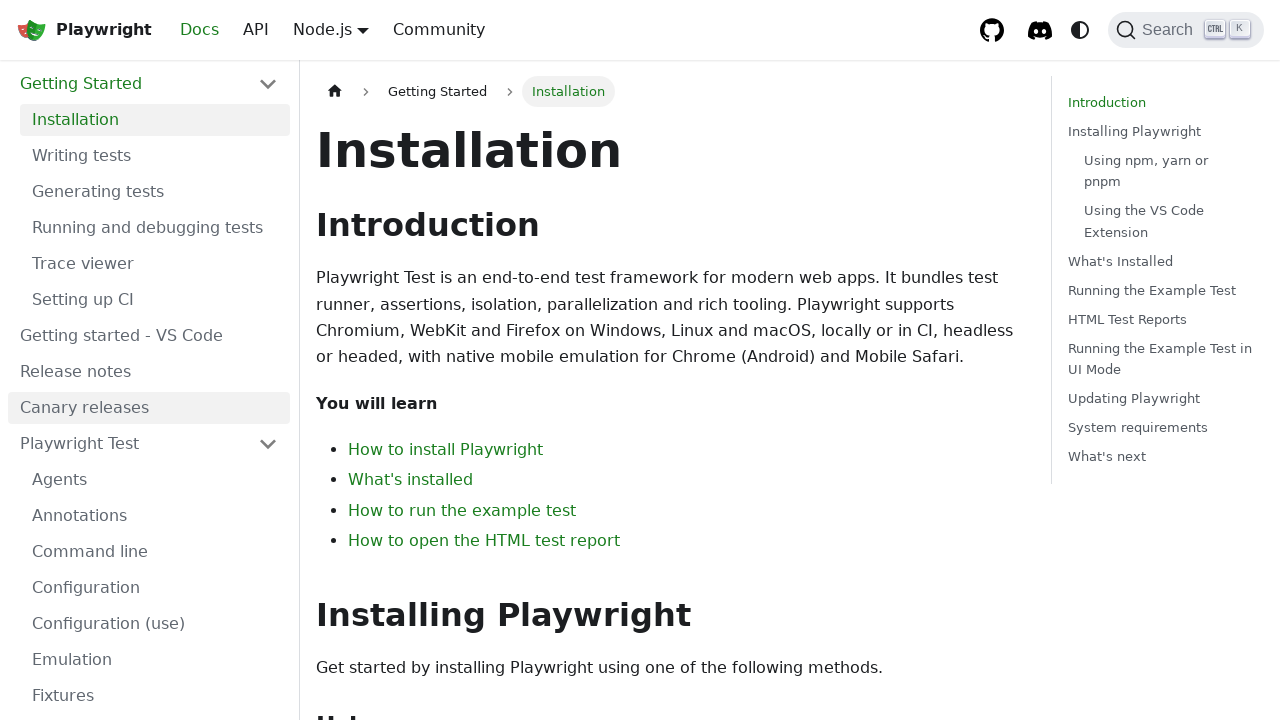

Installation heading became visible
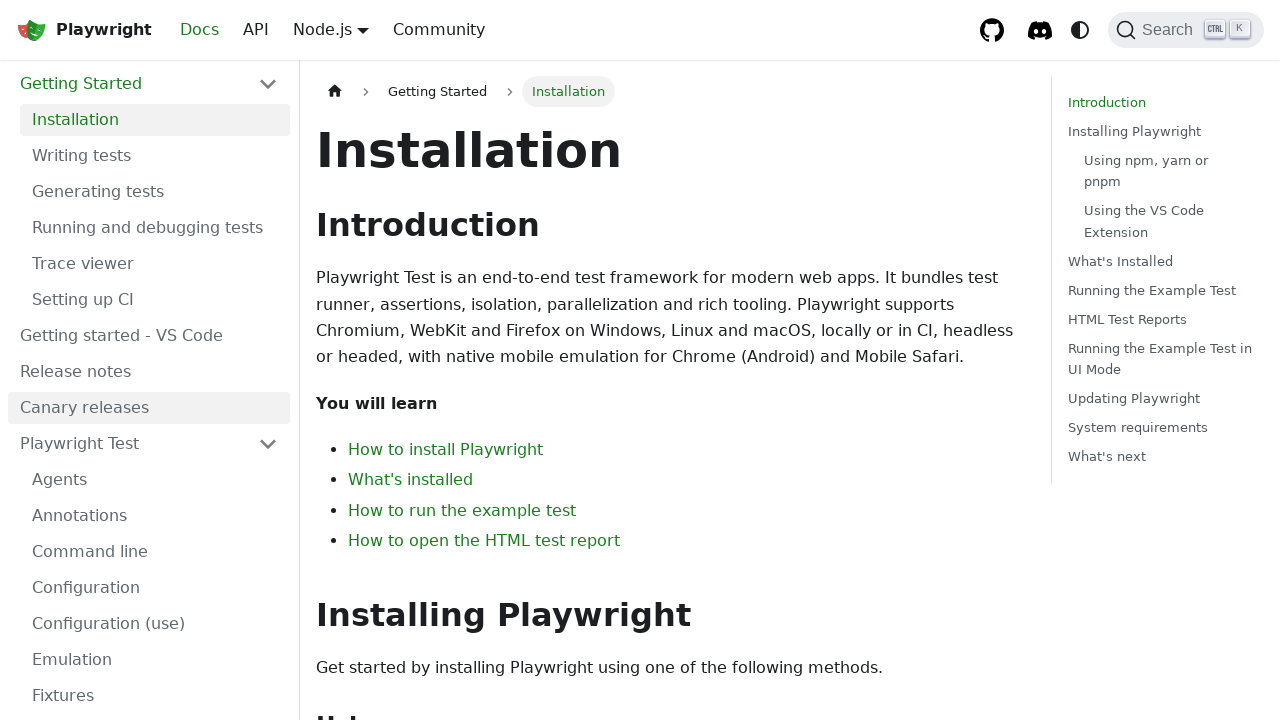

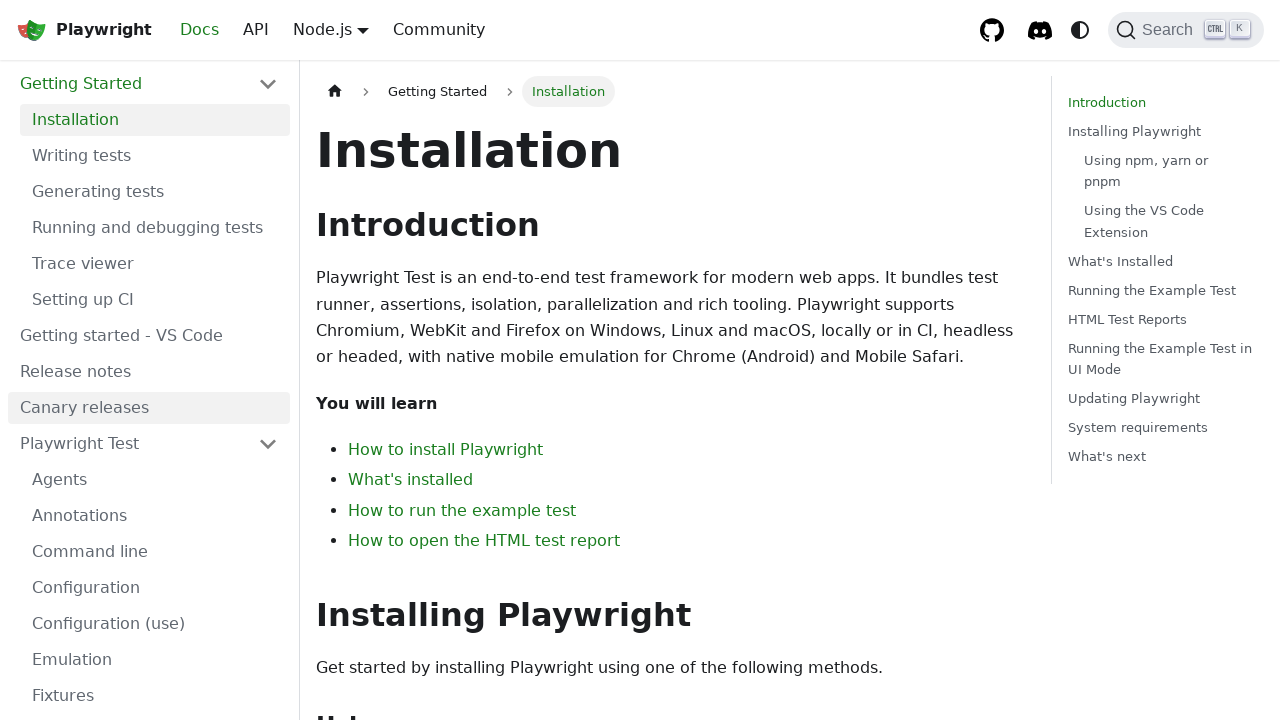